Tests geolocation override functionality by setting custom coordinates (latitude 40, longitude 3) and verifying the location is detected on a geolocation website

Starting URL: https://my-location.org/

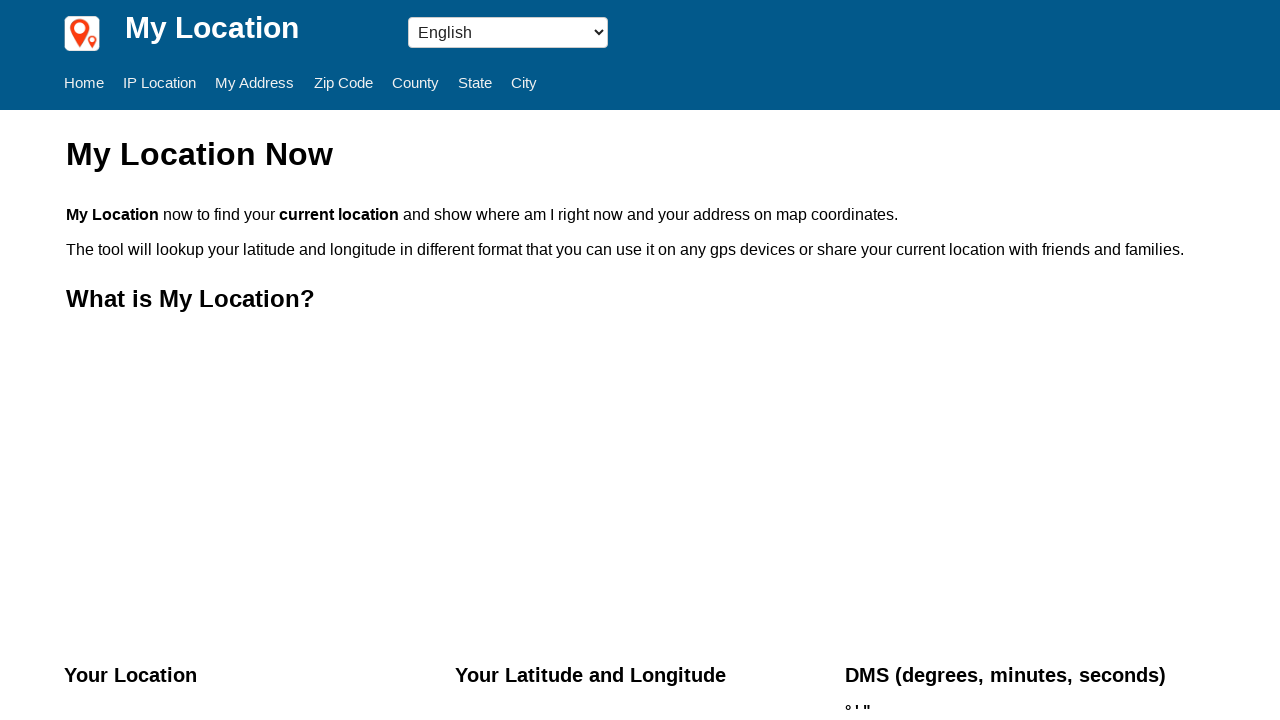

Granted geolocation permission to the browser context
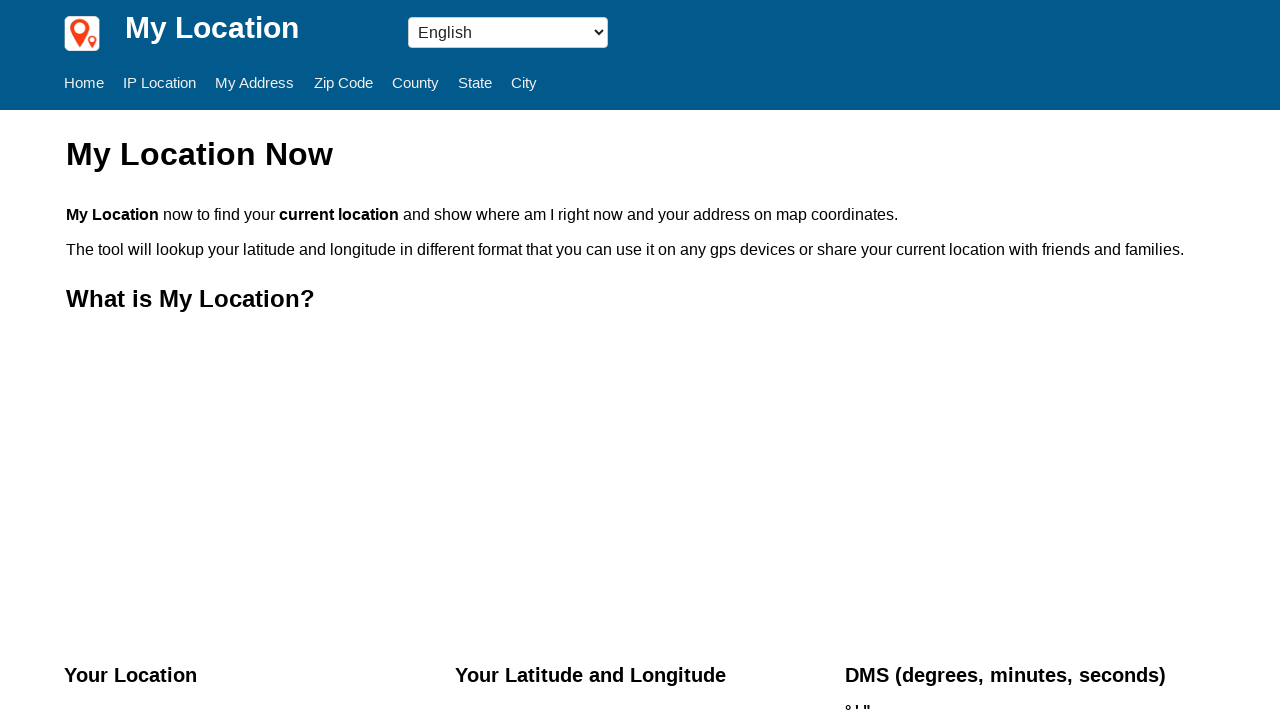

Set geolocation coordinates to latitude 40, longitude 3 with accuracy of 1 meter
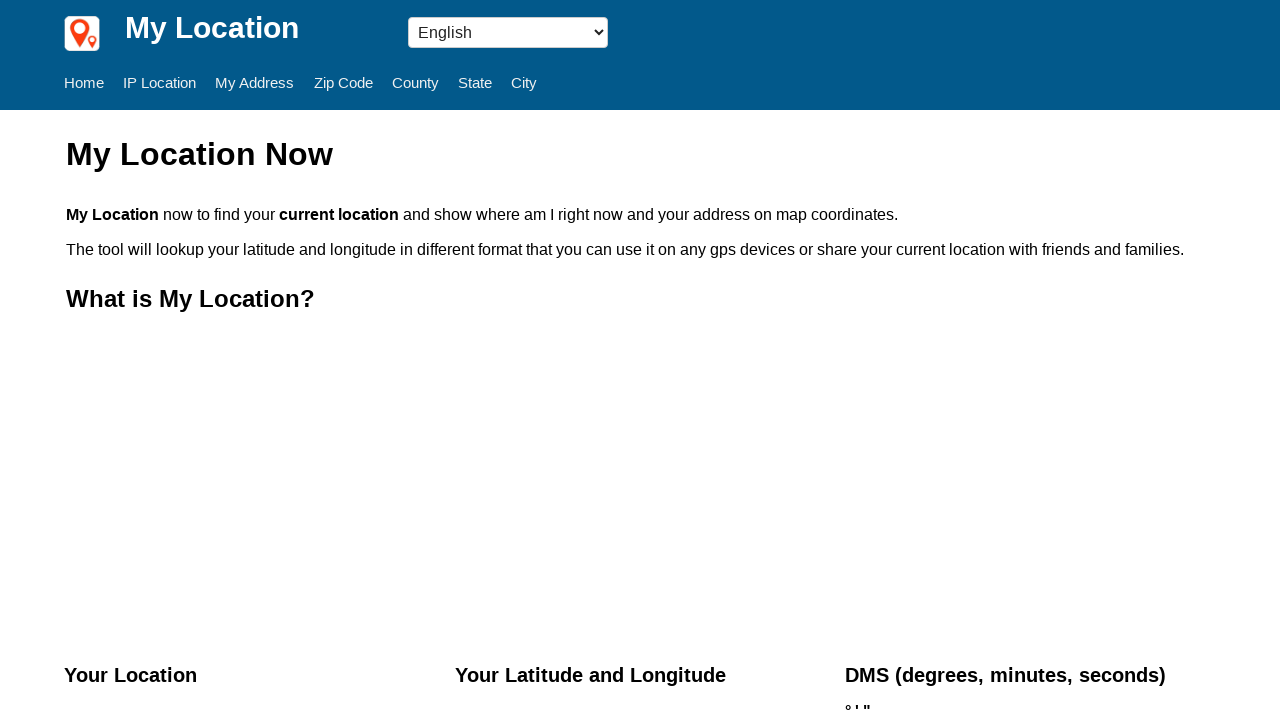

Navigated to geolocation detection website https://my-location.org/
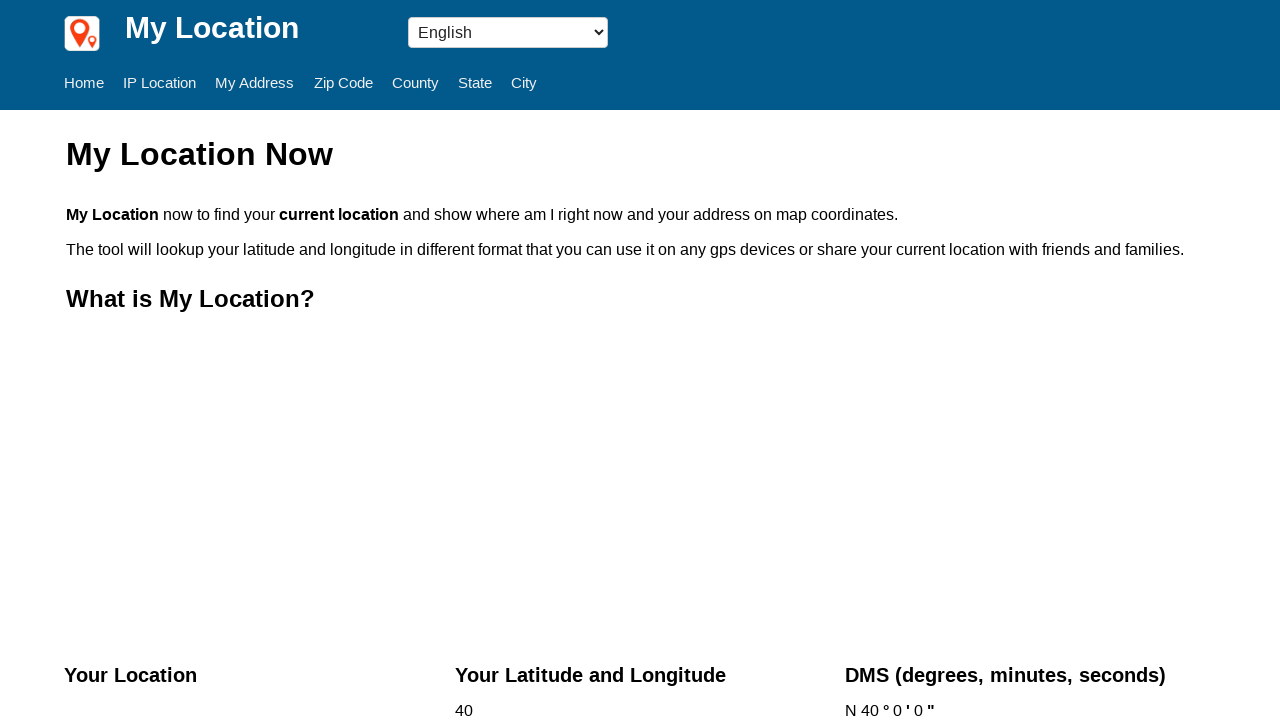

Address element appeared on the page
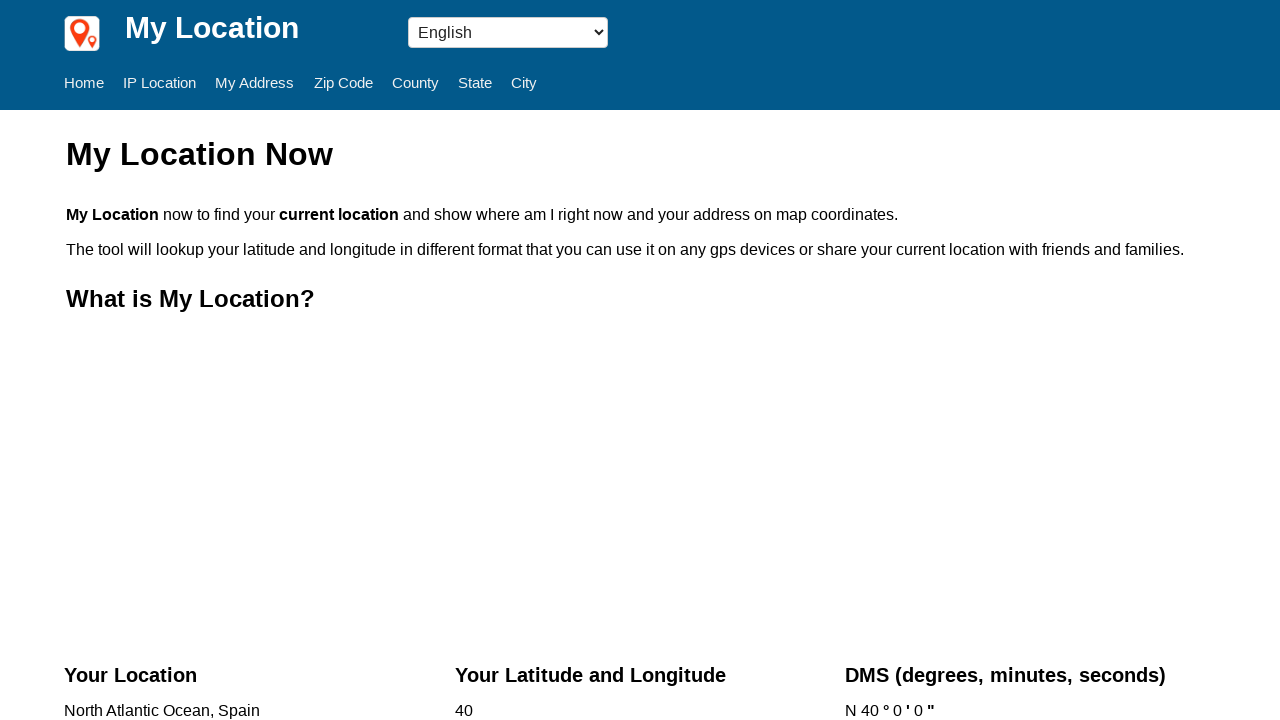

Confirmed address element is visible with detected location data
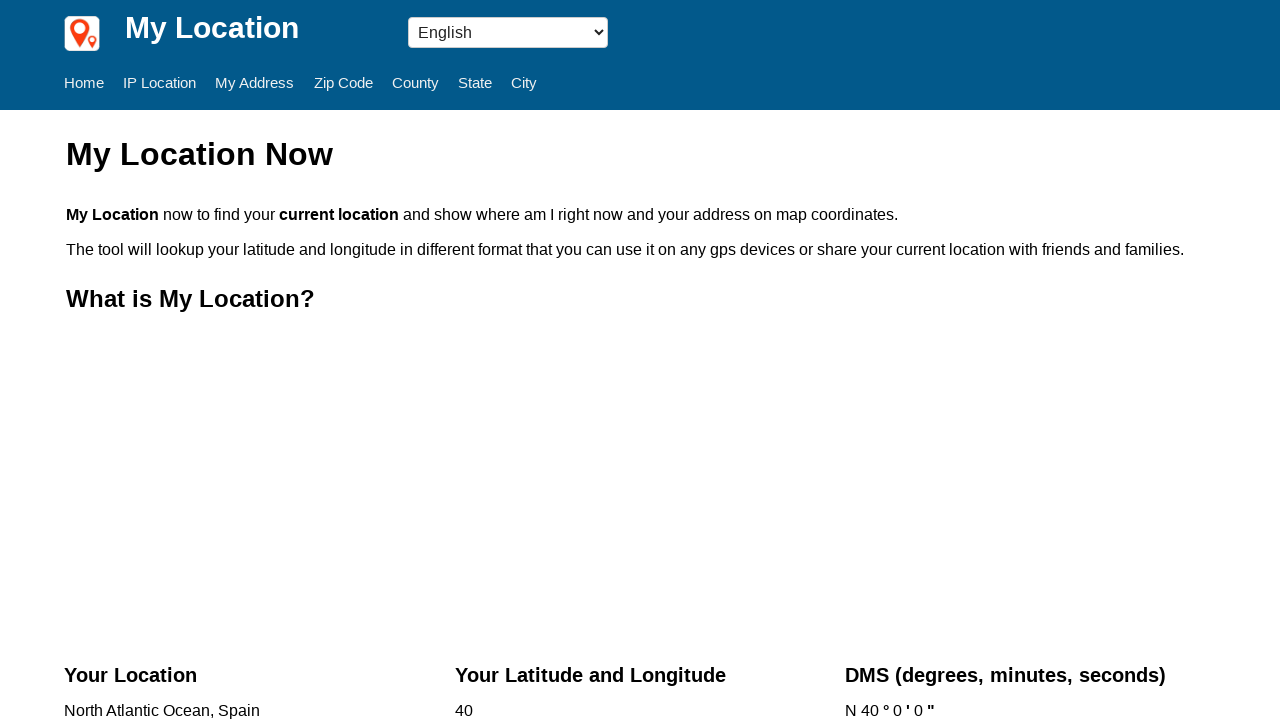

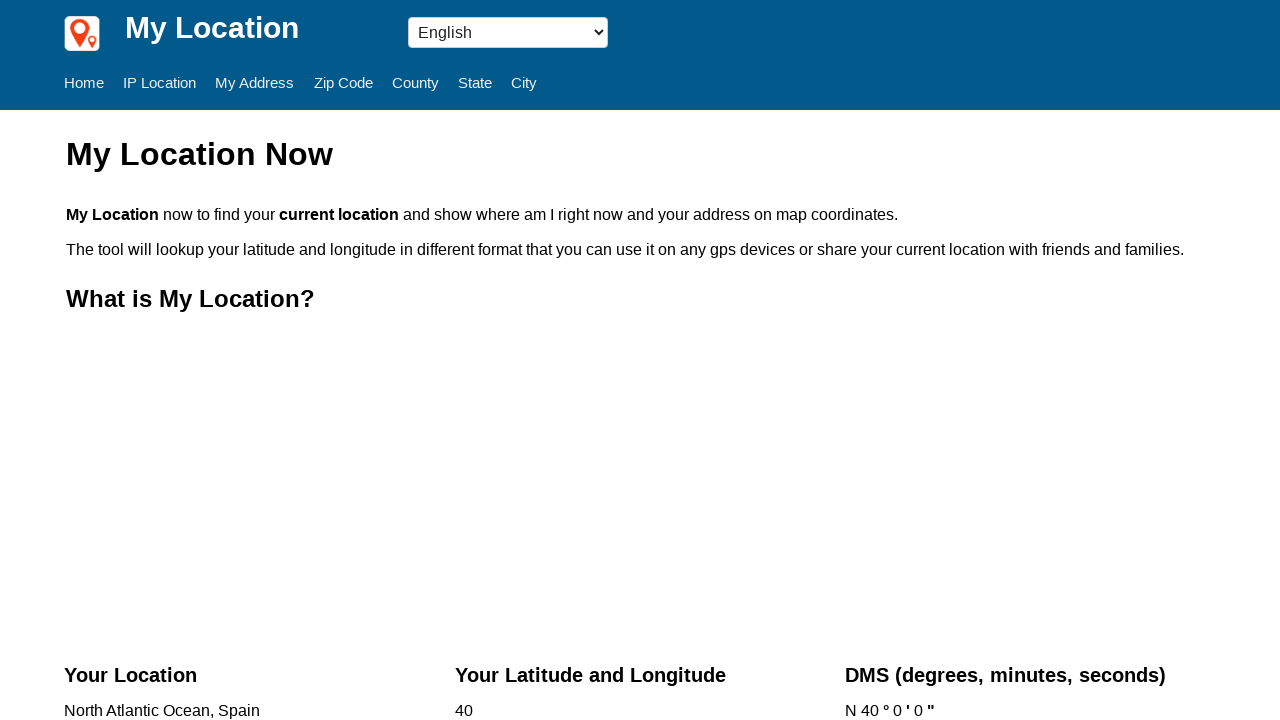